Tests entering text into a JavaScript prompt dialog and verifying the entered text is displayed

Starting URL: https://the-internet.herokuapp.com/javascript_alerts

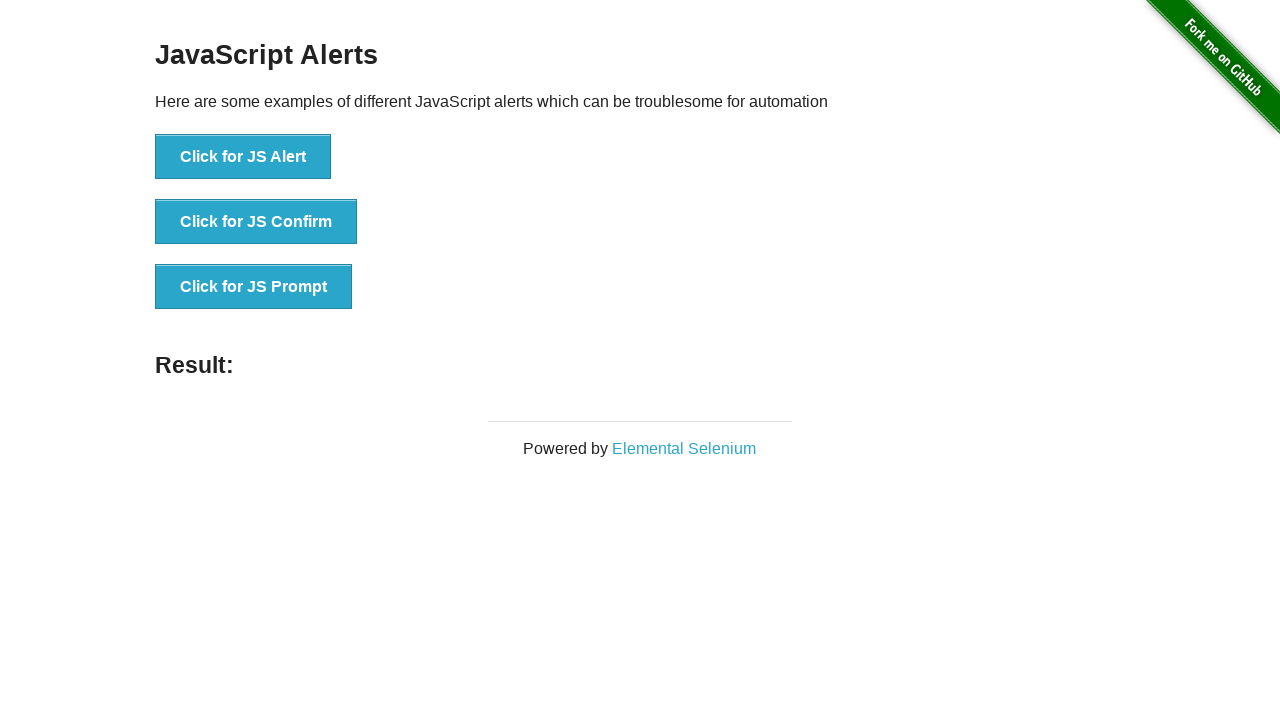

Set up dialog handler to accept prompt with text 'homework is important'
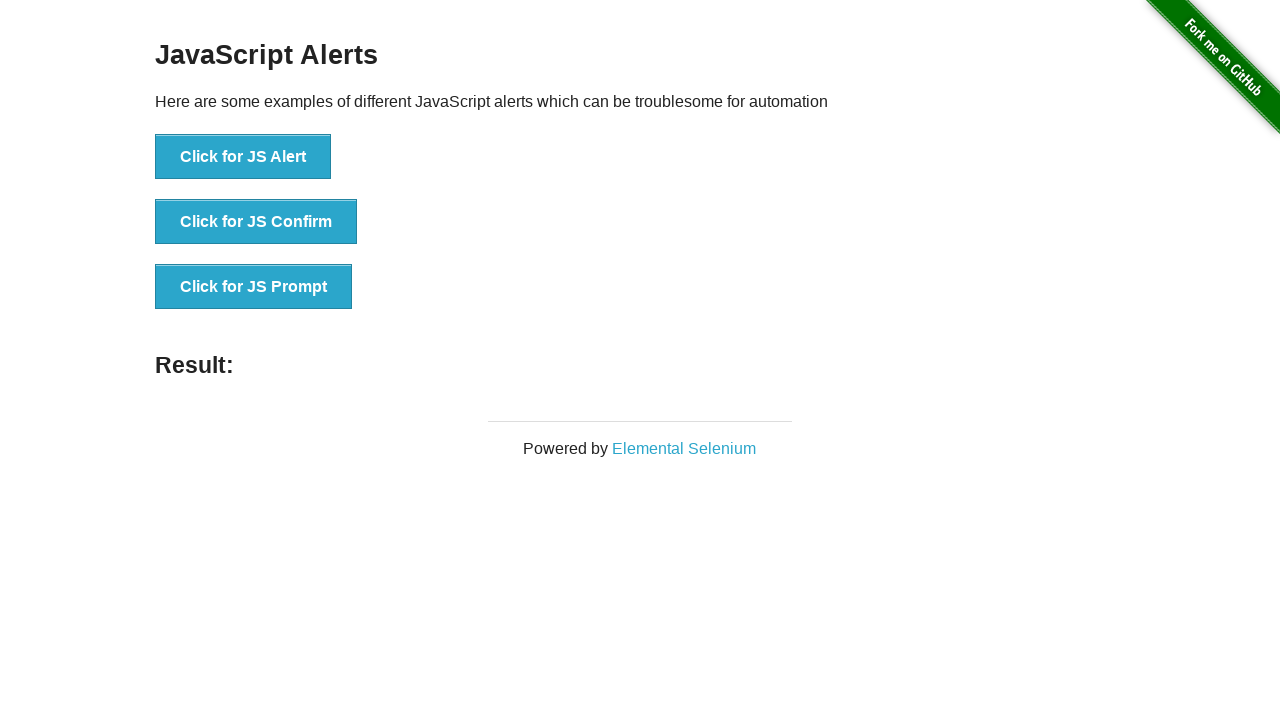

Clicked the 'Click for JS Prompt' button at (254, 287) on xpath=//button[.='Click for JS Prompt']
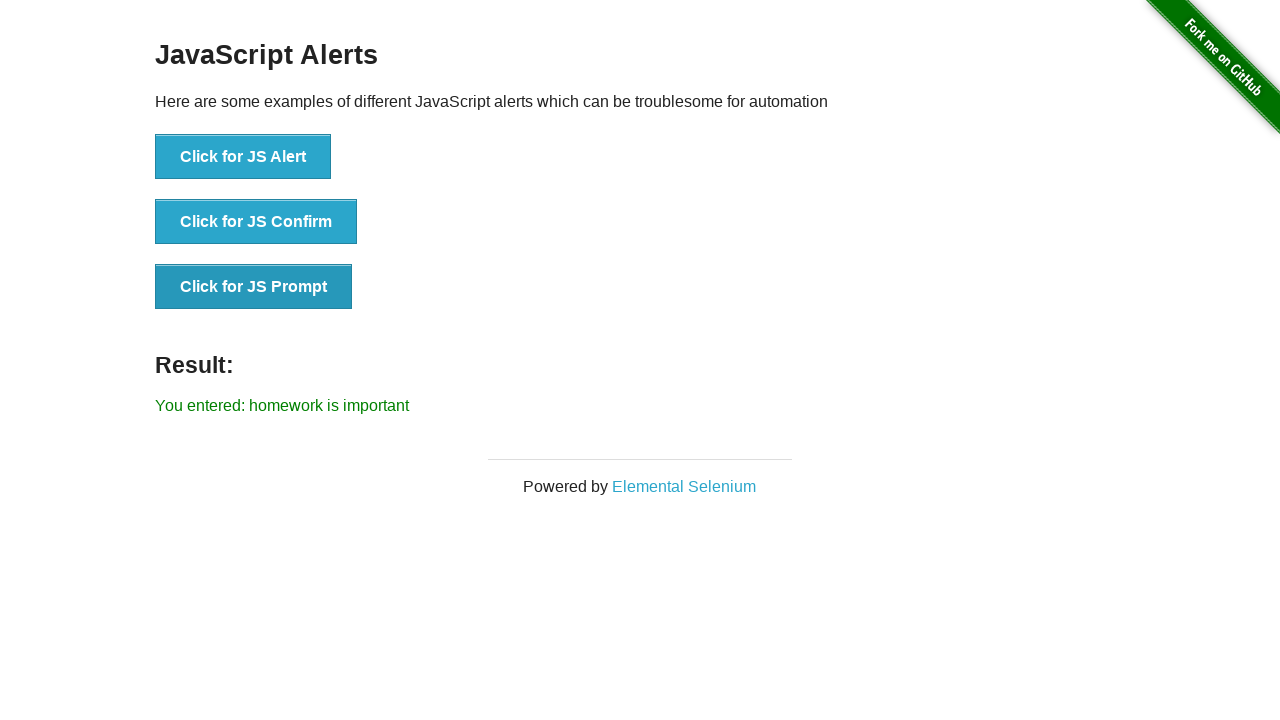

Located the result element
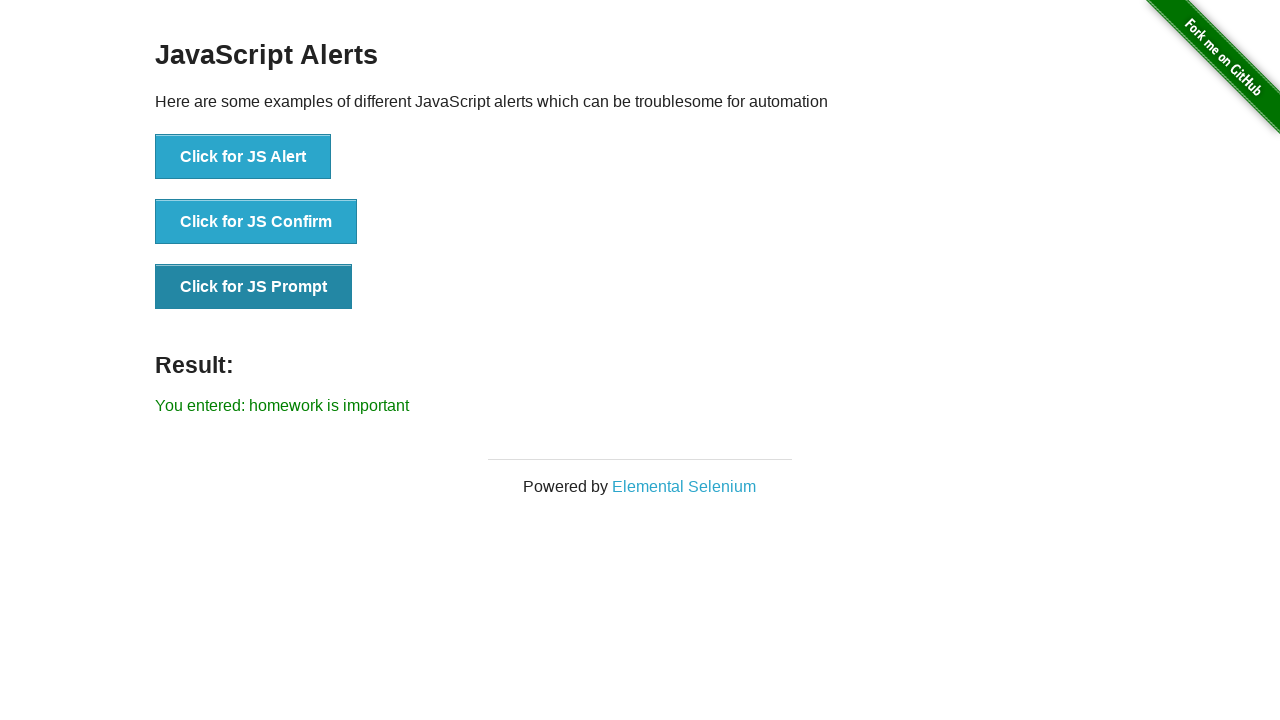

Verified that result element displays 'You entered: homework is important'
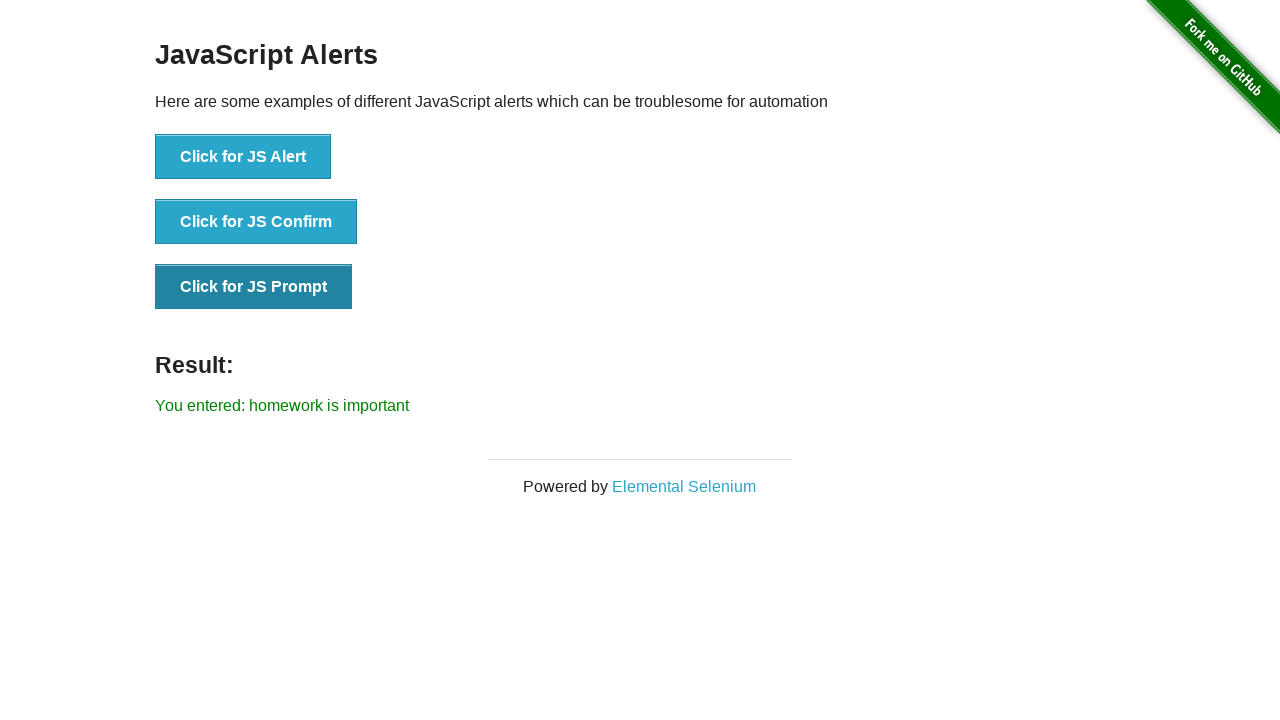

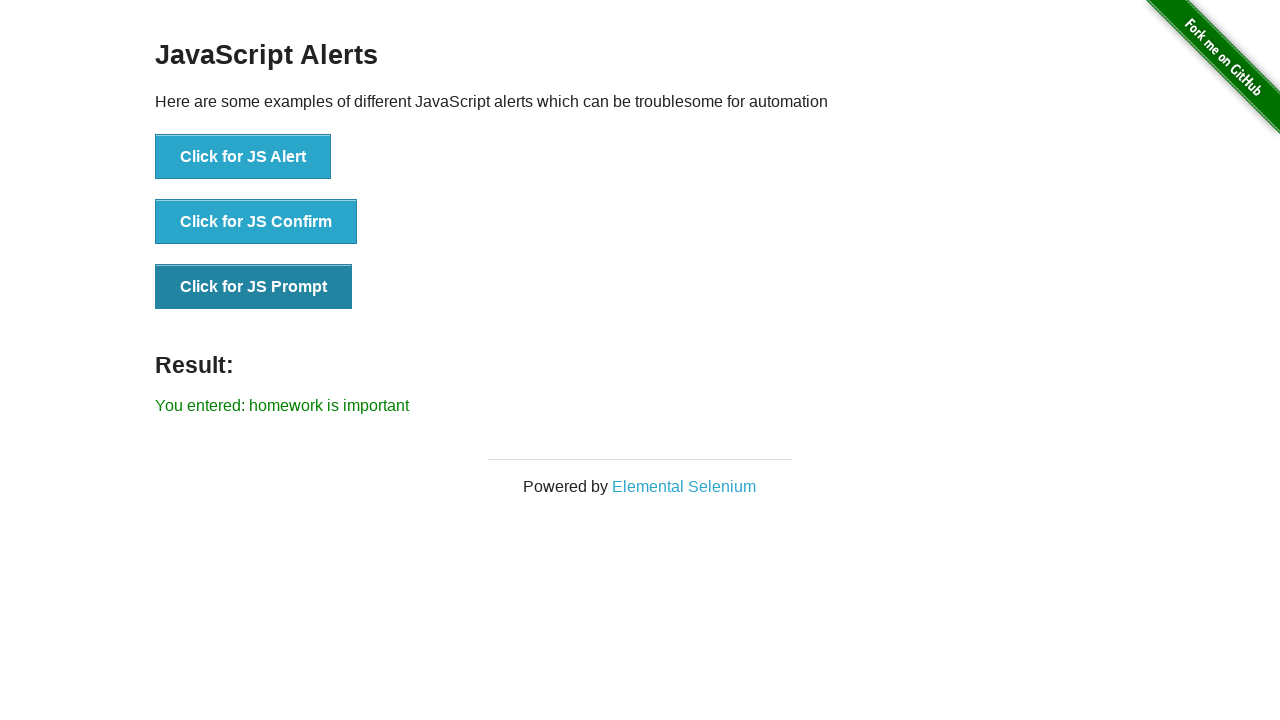